Tests jQuery UI datepicker functionality by clicking on the datepicker field and selecting the current date

Starting URL: https://jqueryui.com/resources/demos/datepicker/default.html

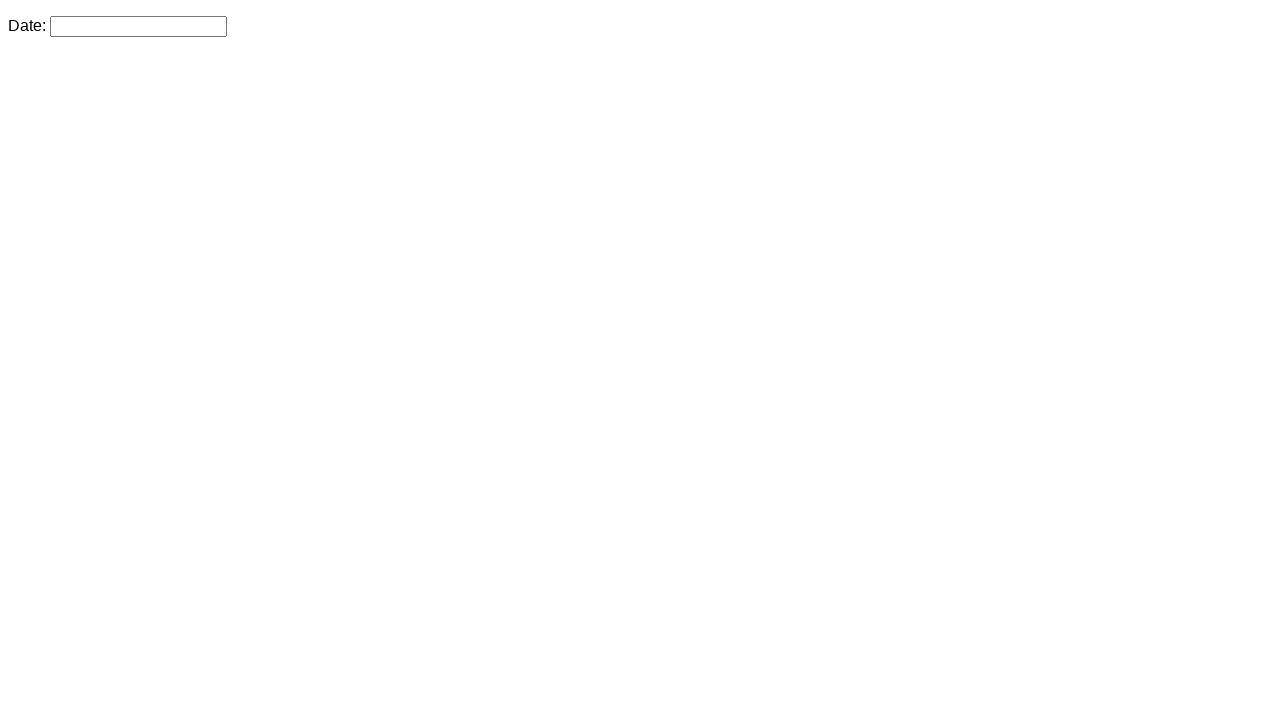

Clicked on datepicker input field to open calendar at (138, 26) on #datepicker
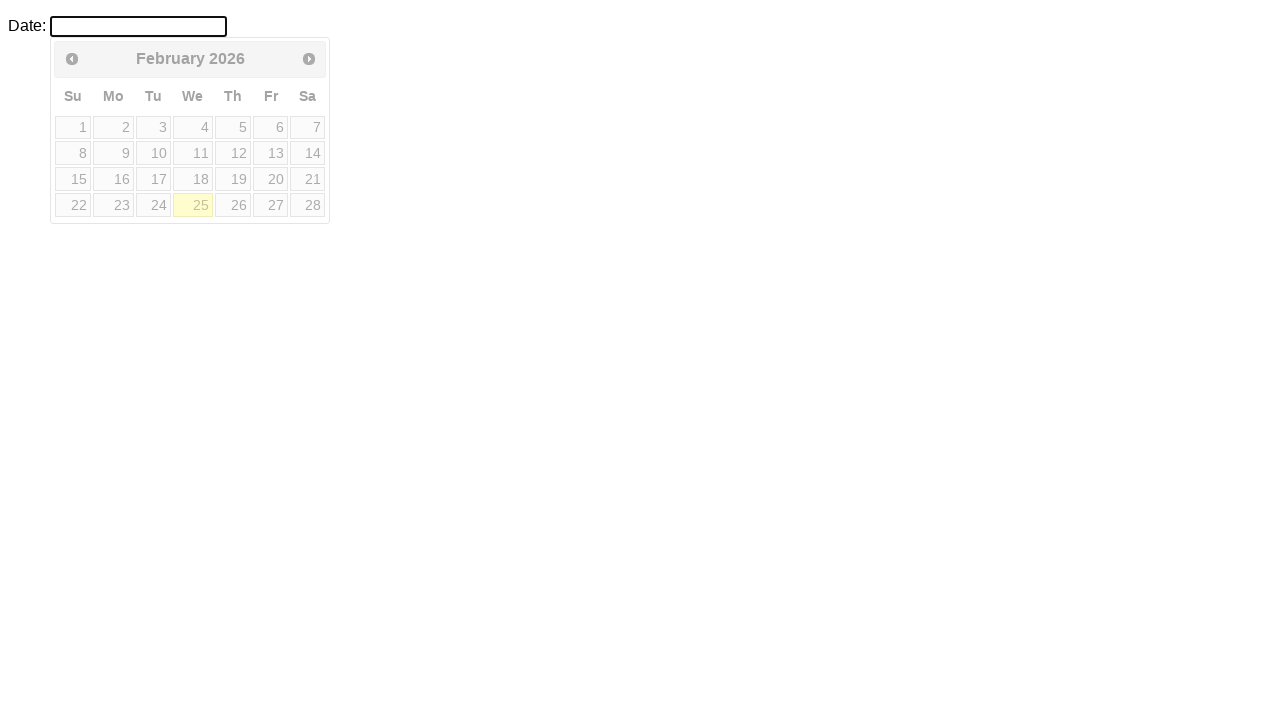

Clicked on the current date in the datepicker calendar at (193, 205) on a.ui-state-highlight
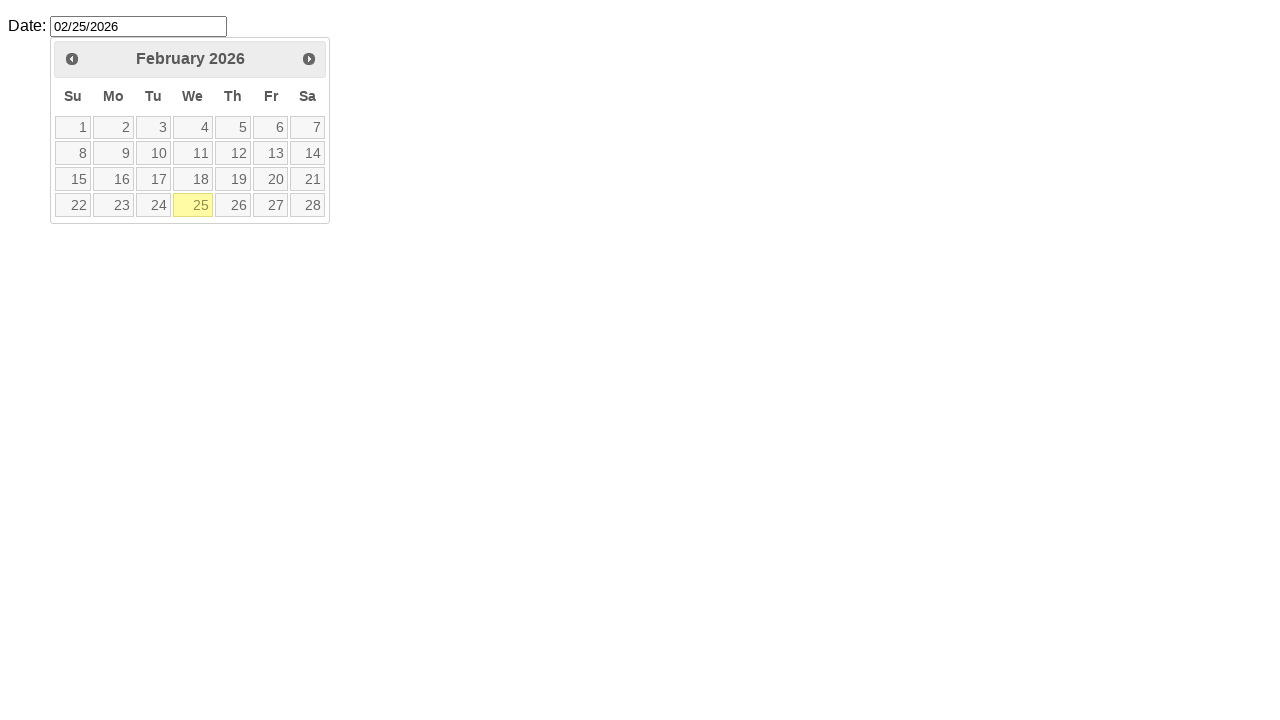

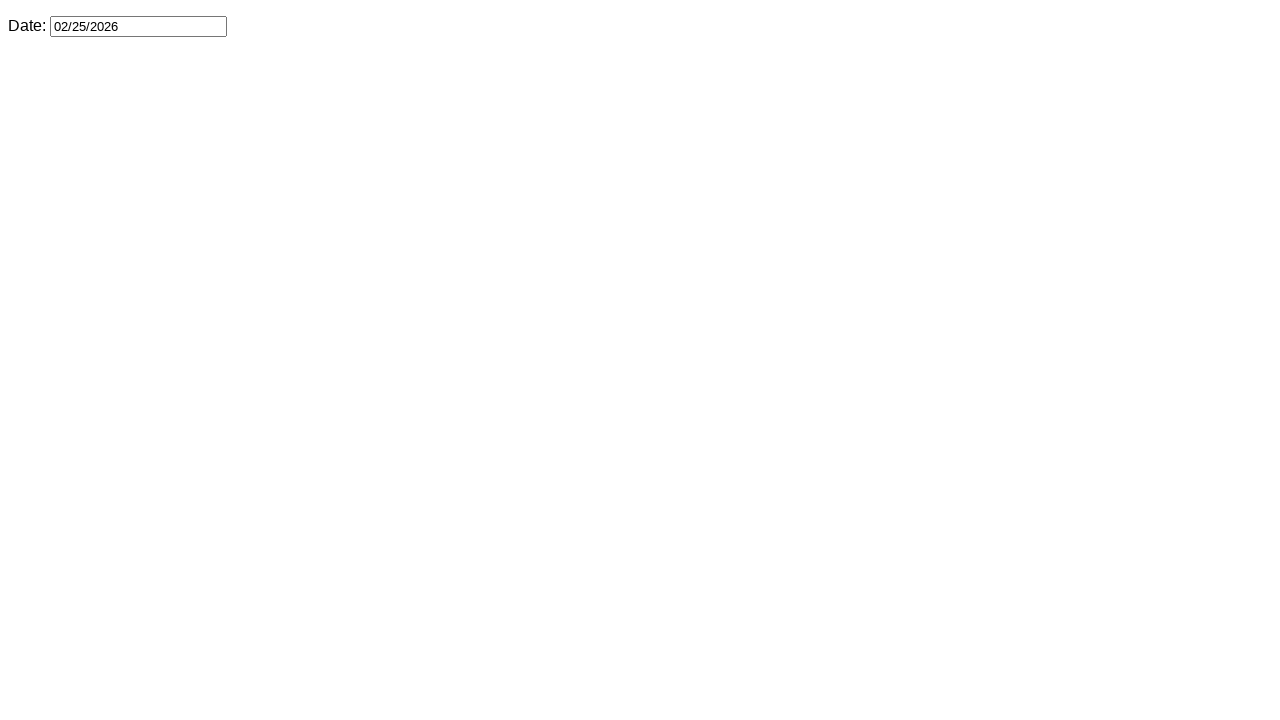